Tests basic site accessibility by visiting the OrangeHRM demo login page to verify the site is reachable.

Starting URL: https://opensource-demo.orangehrmlive.com/web/index.php/auth/login

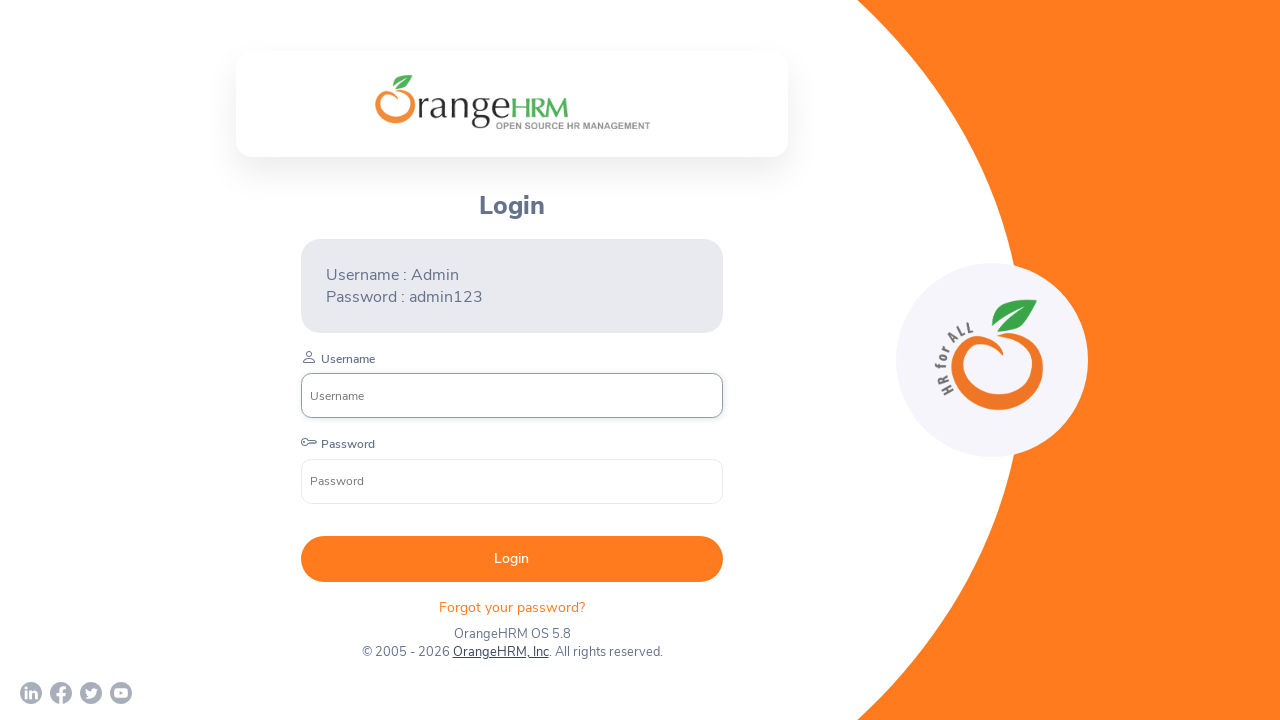

Waited for page DOM content to load on OrangeHRM login page
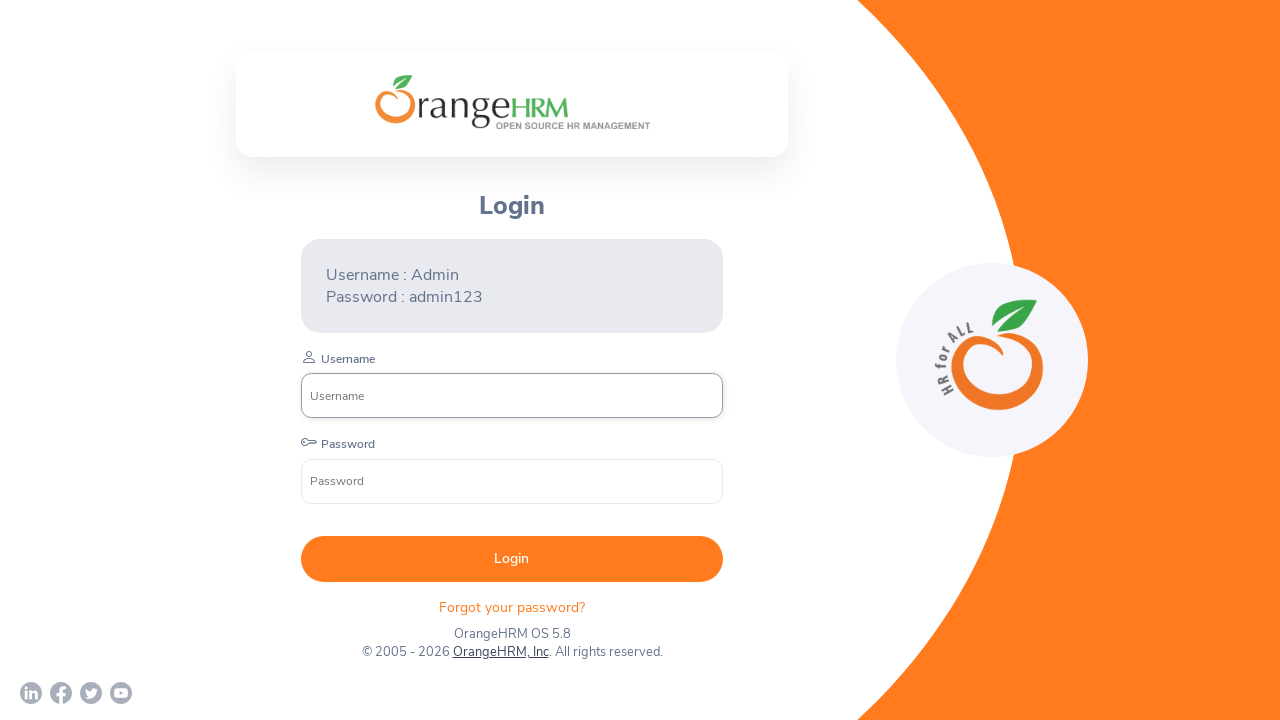

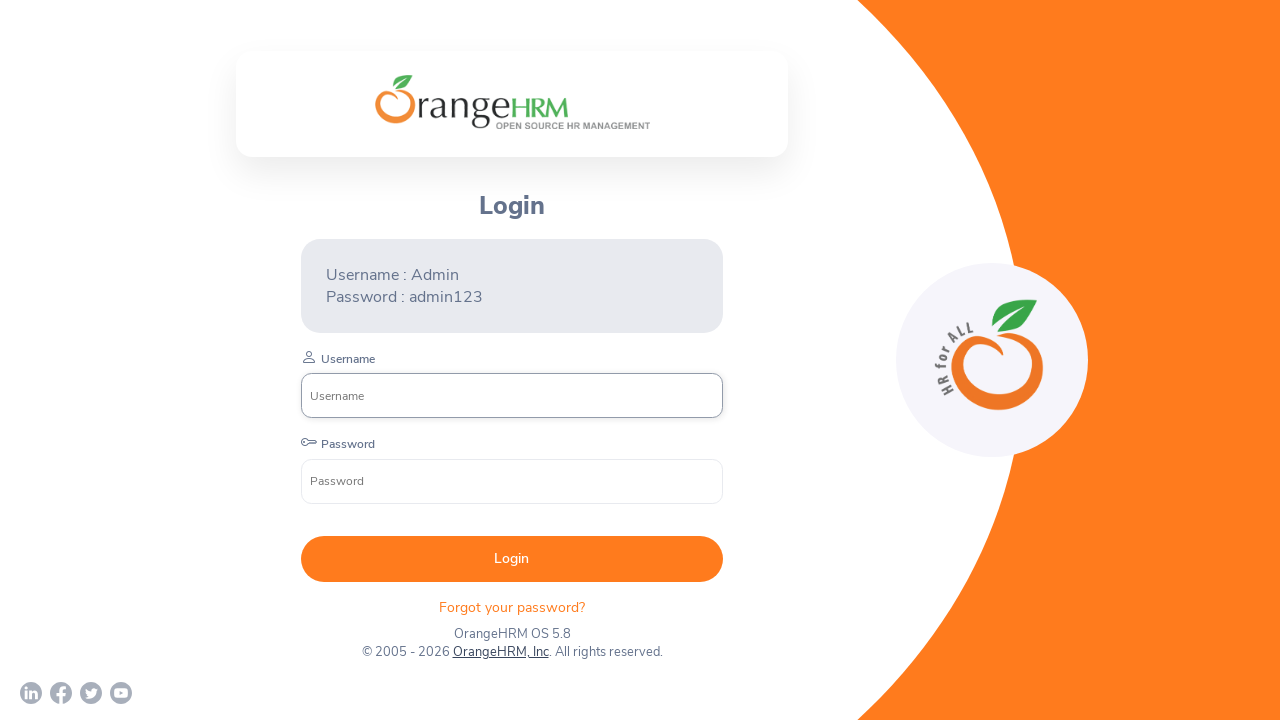